Tests clearing the complete state of all items by checking and unchecking toggle all

Starting URL: https://demo.playwright.dev/todomvc

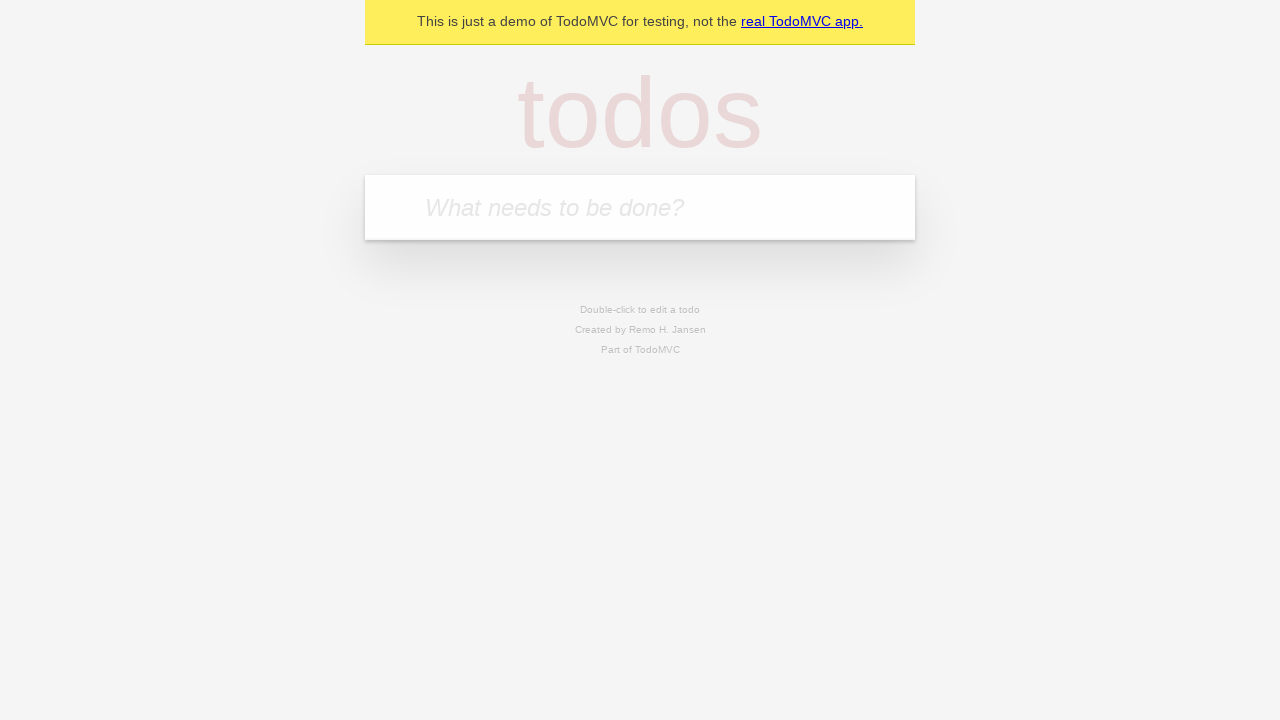

Filled todo input with 'buy some cheese' on internal:attr=[placeholder="What needs to be done?"i]
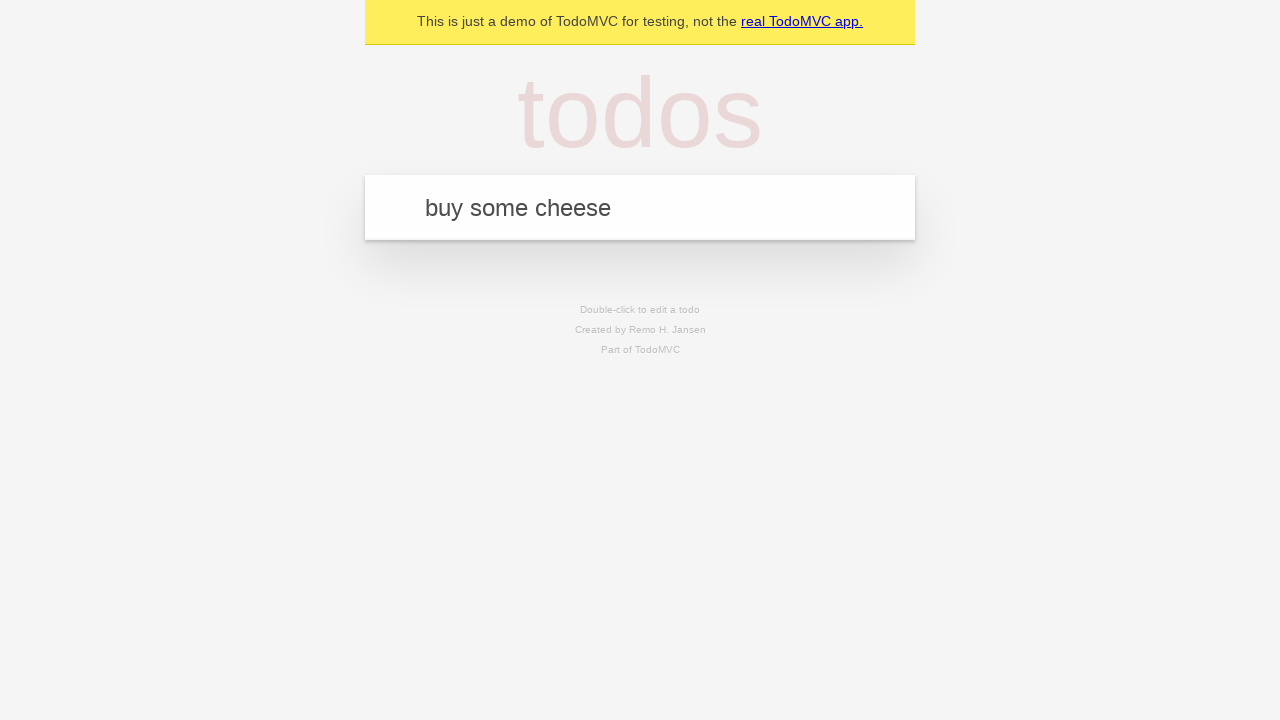

Pressed Enter to add first todo on internal:attr=[placeholder="What needs to be done?"i]
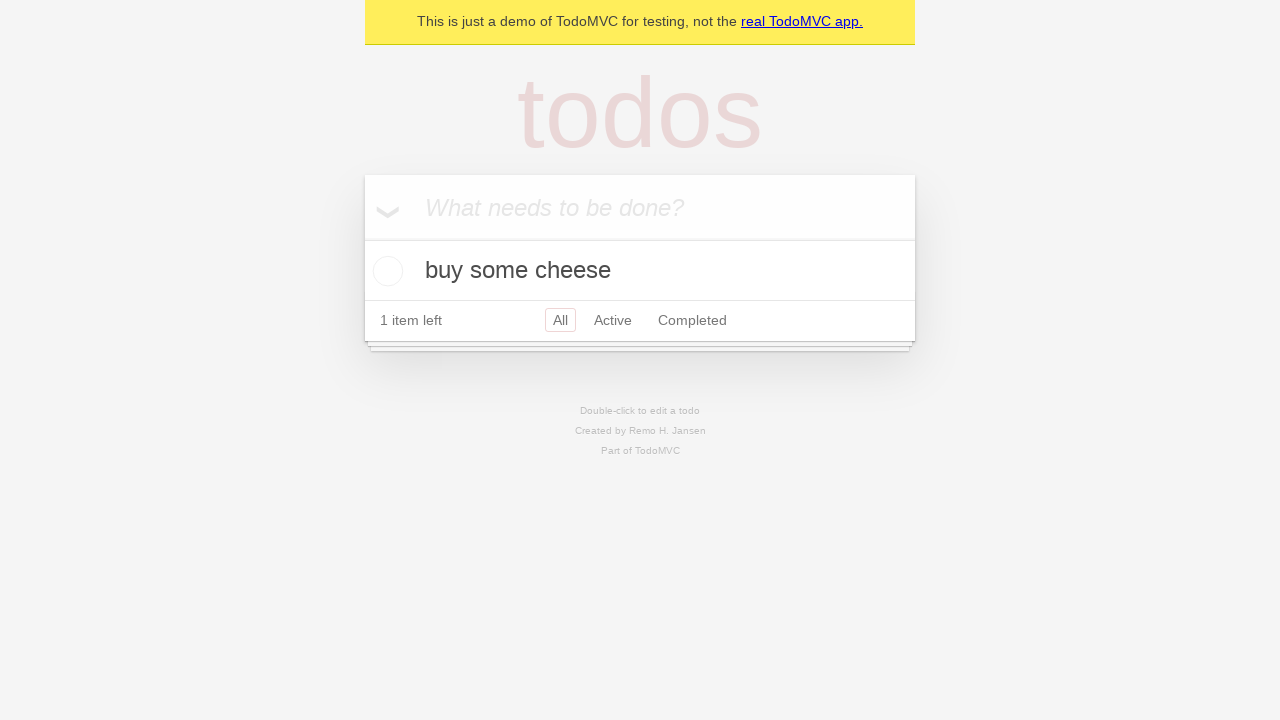

Filled todo input with 'feed the cat' on internal:attr=[placeholder="What needs to be done?"i]
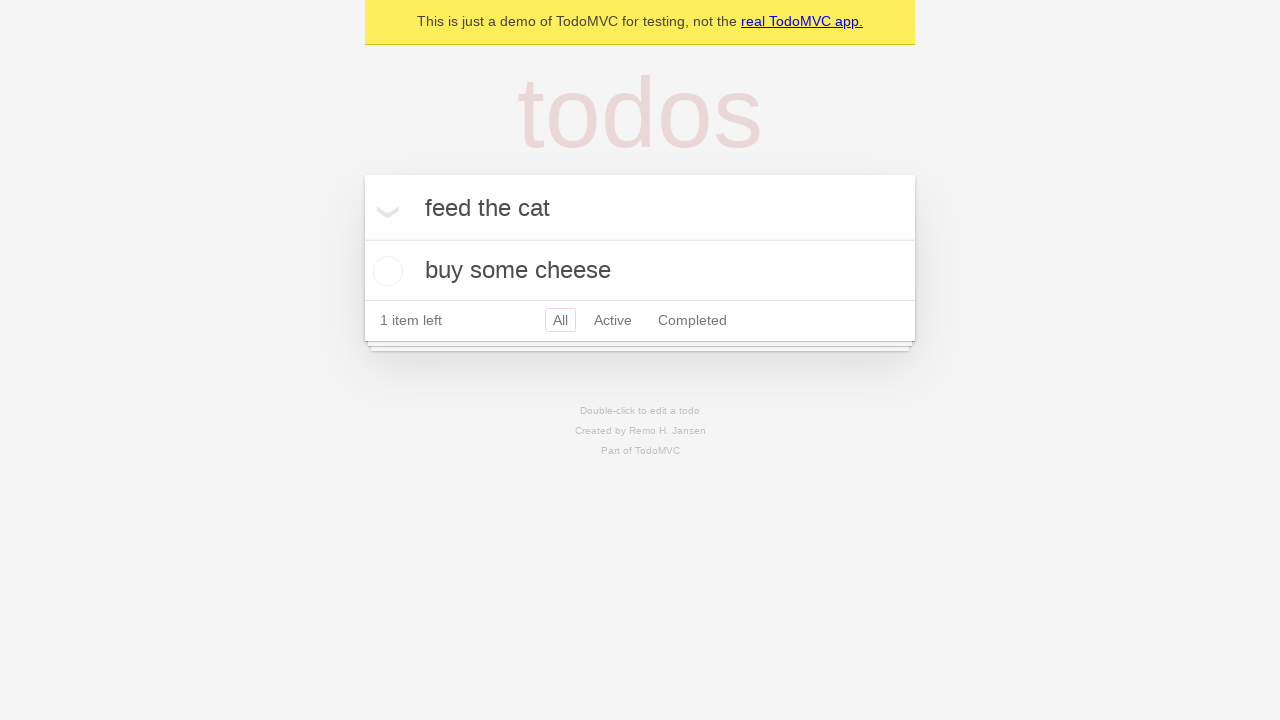

Pressed Enter to add second todo on internal:attr=[placeholder="What needs to be done?"i]
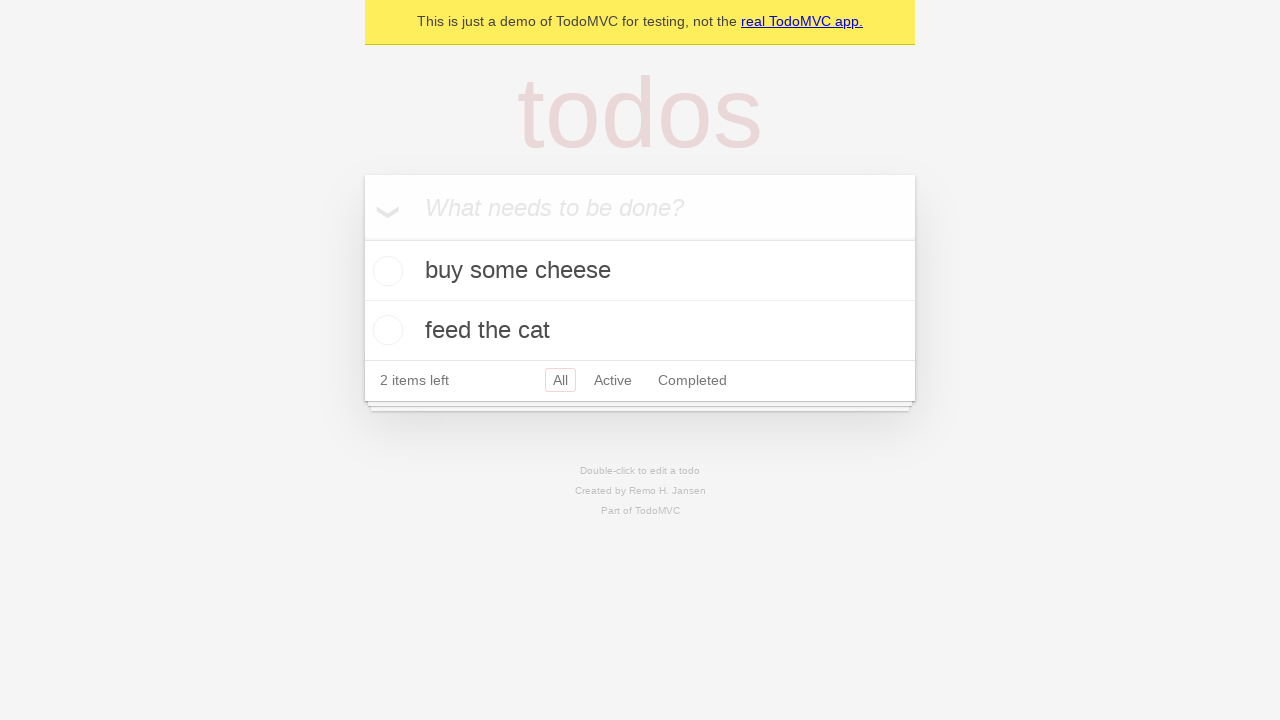

Filled todo input with 'book a doctors appointment' on internal:attr=[placeholder="What needs to be done?"i]
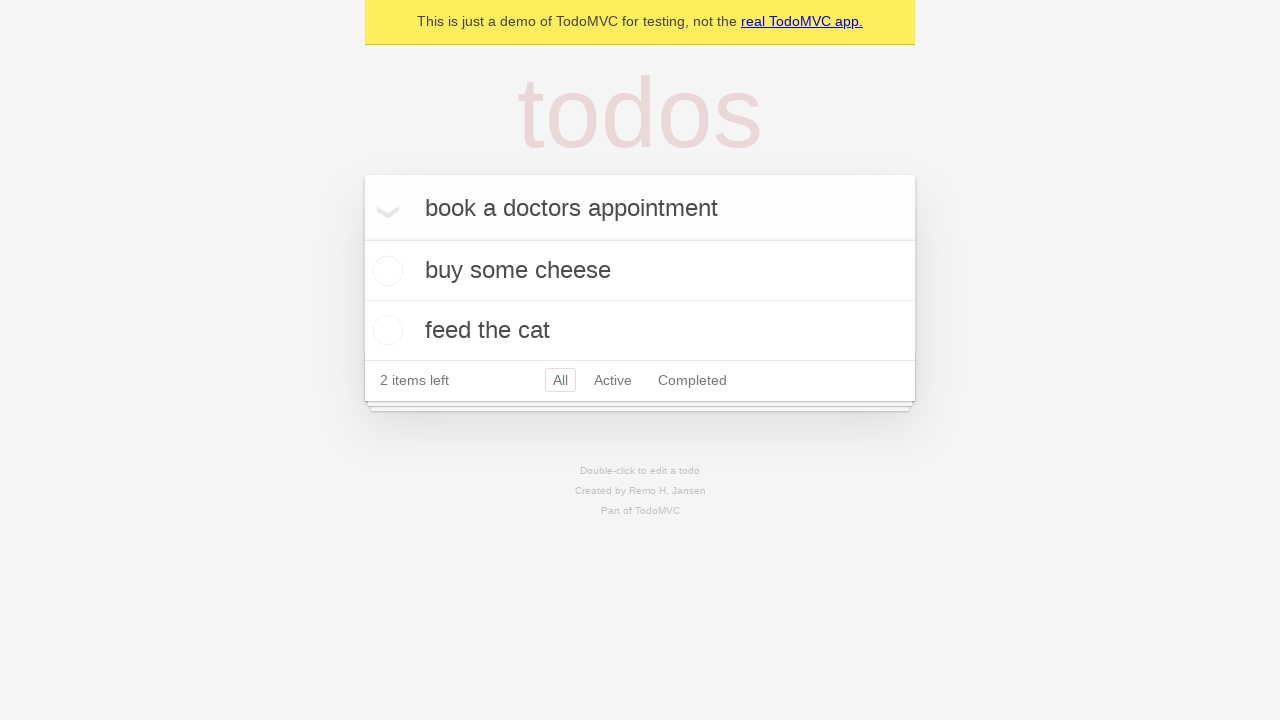

Pressed Enter to add third todo on internal:attr=[placeholder="What needs to be done?"i]
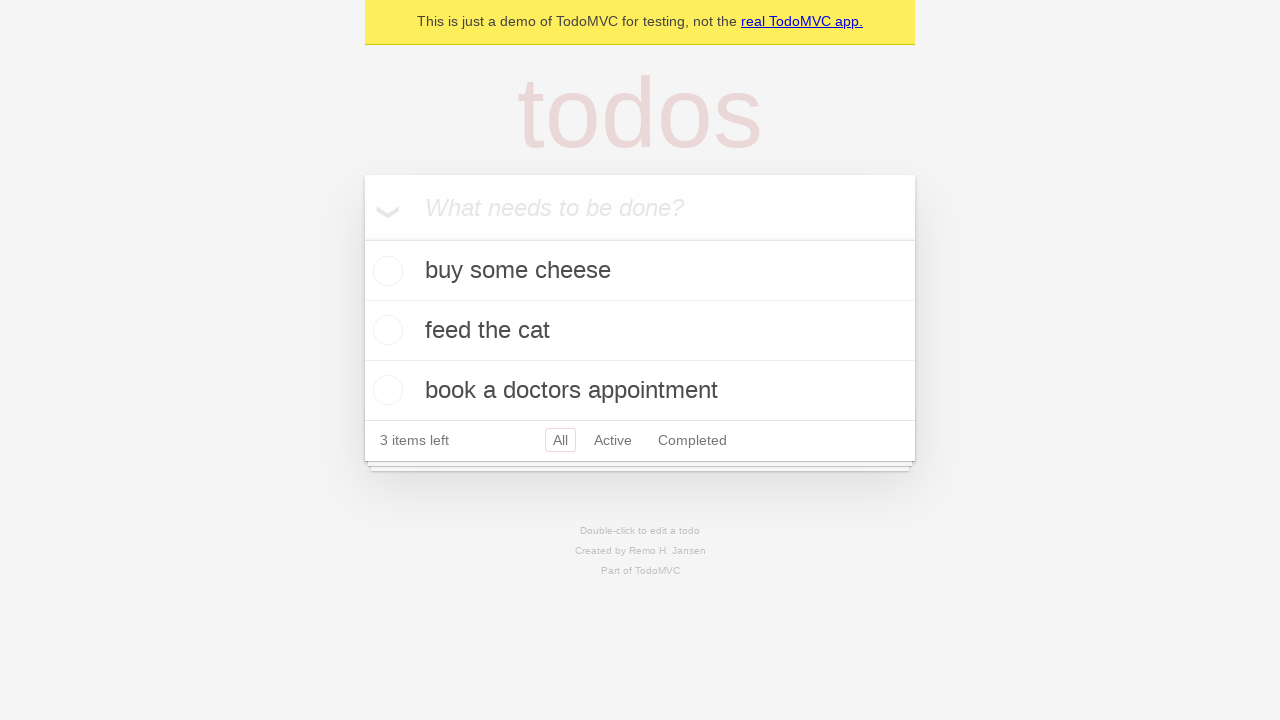

Checked 'Mark all as complete' toggle to mark all items as completed at (362, 238) on internal:label="Mark all as complete"i
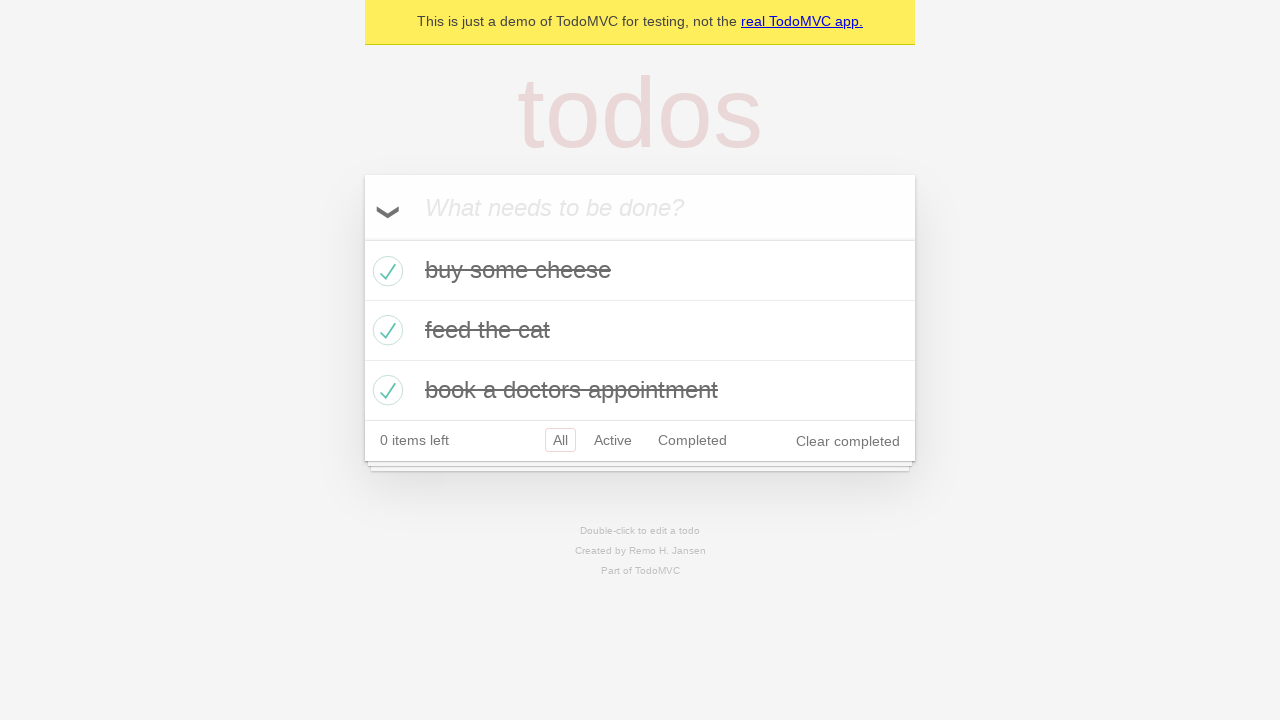

Unchecked 'Mark all as complete' toggle to clear the complete state of all items at (362, 238) on internal:label="Mark all as complete"i
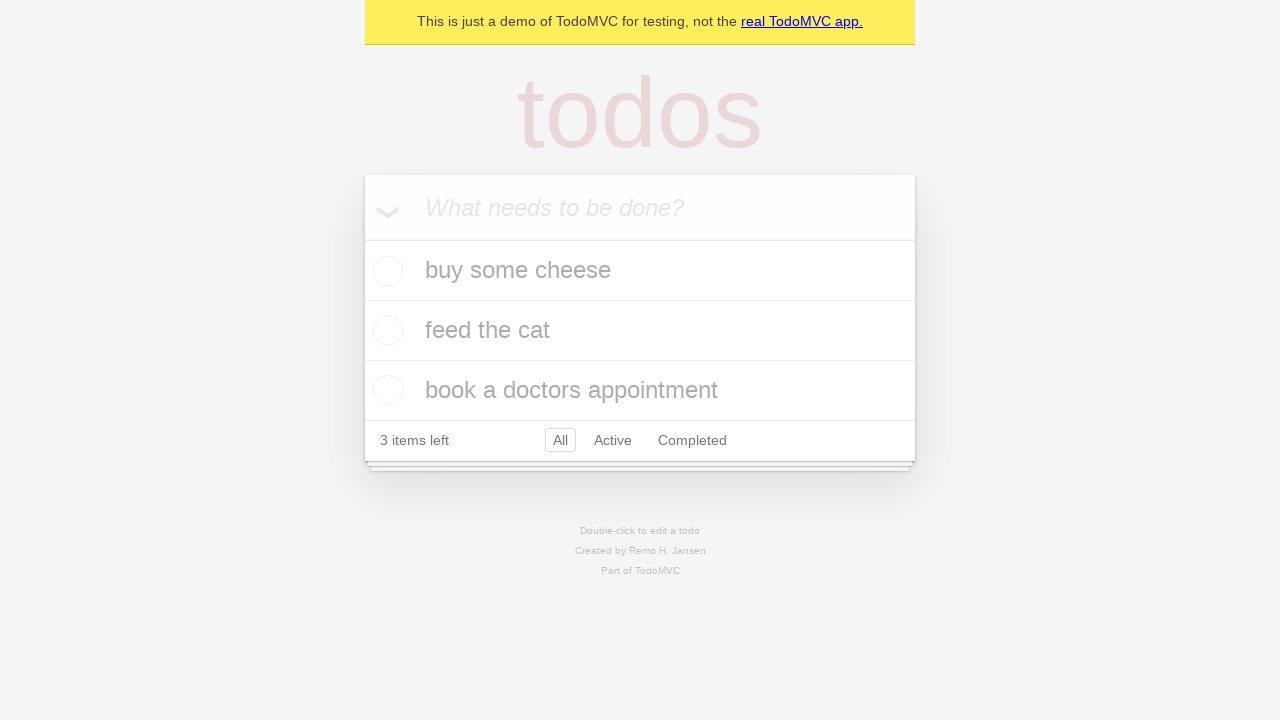

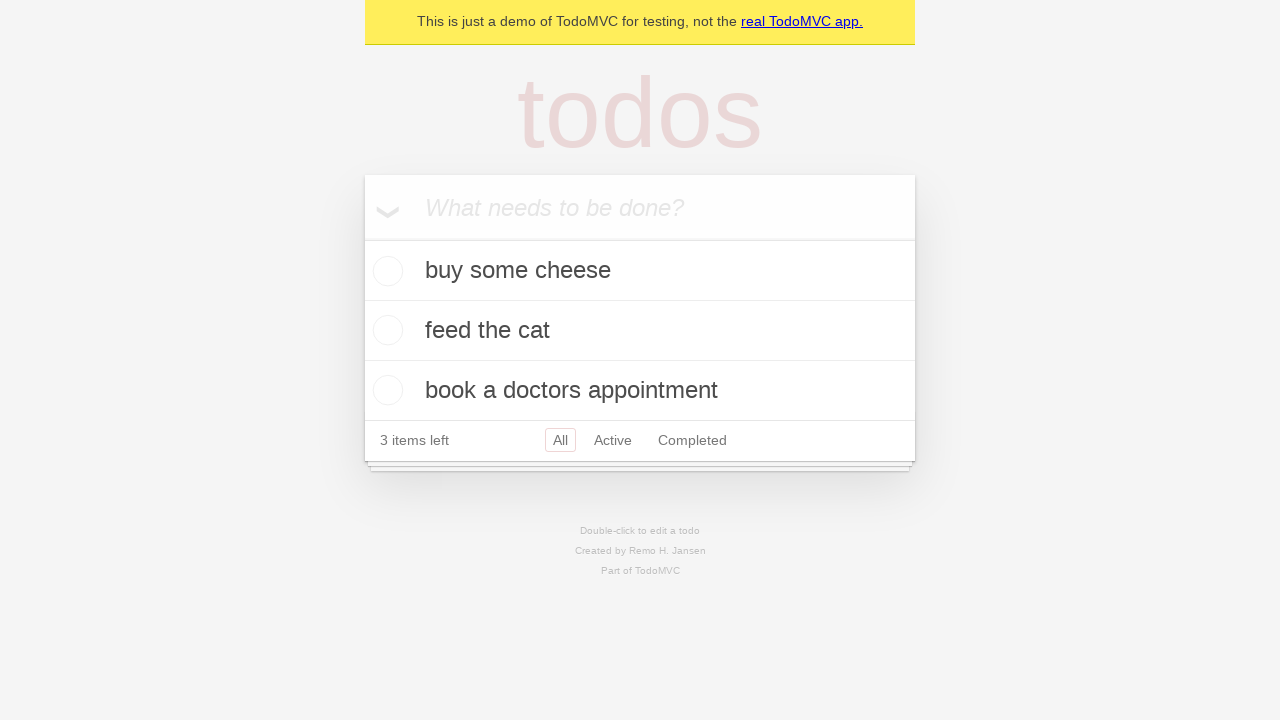